Tests dropdown/select element interactions by selecting options using visible text, index, and value methods on a single select dropdown element.

Starting URL: https://training-support.net/webelements/selects

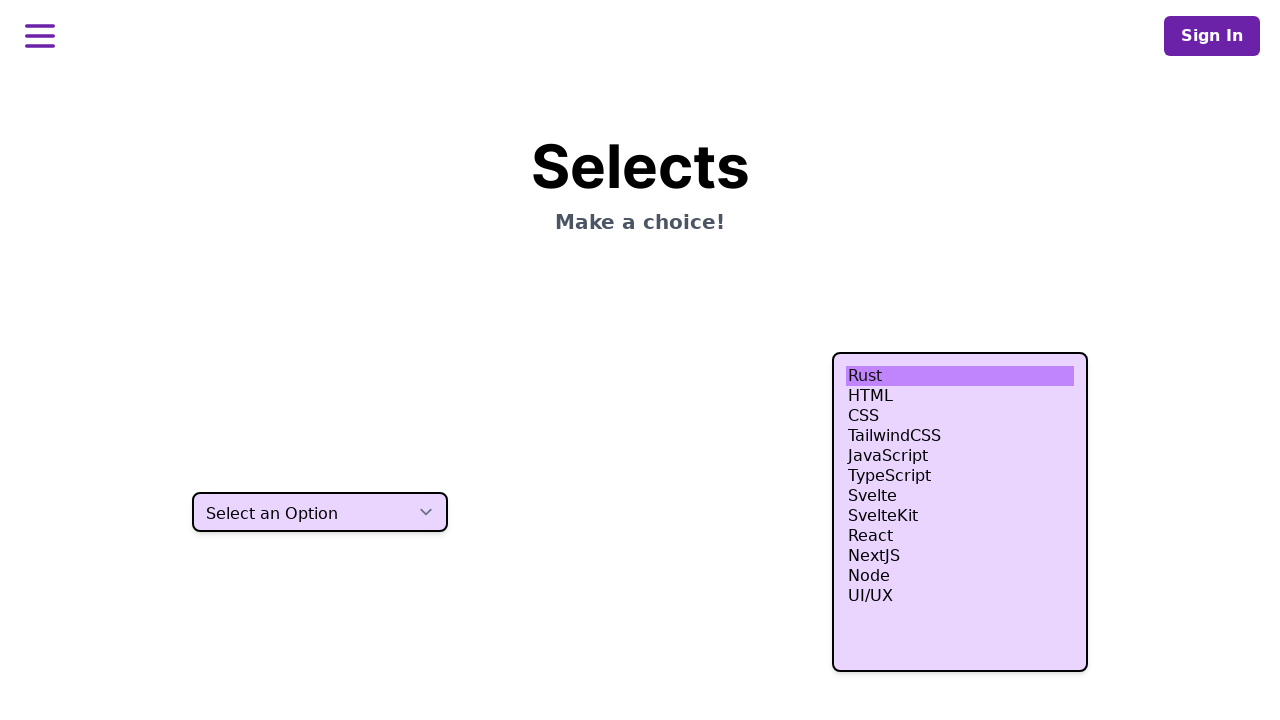

Located the single select dropdown element
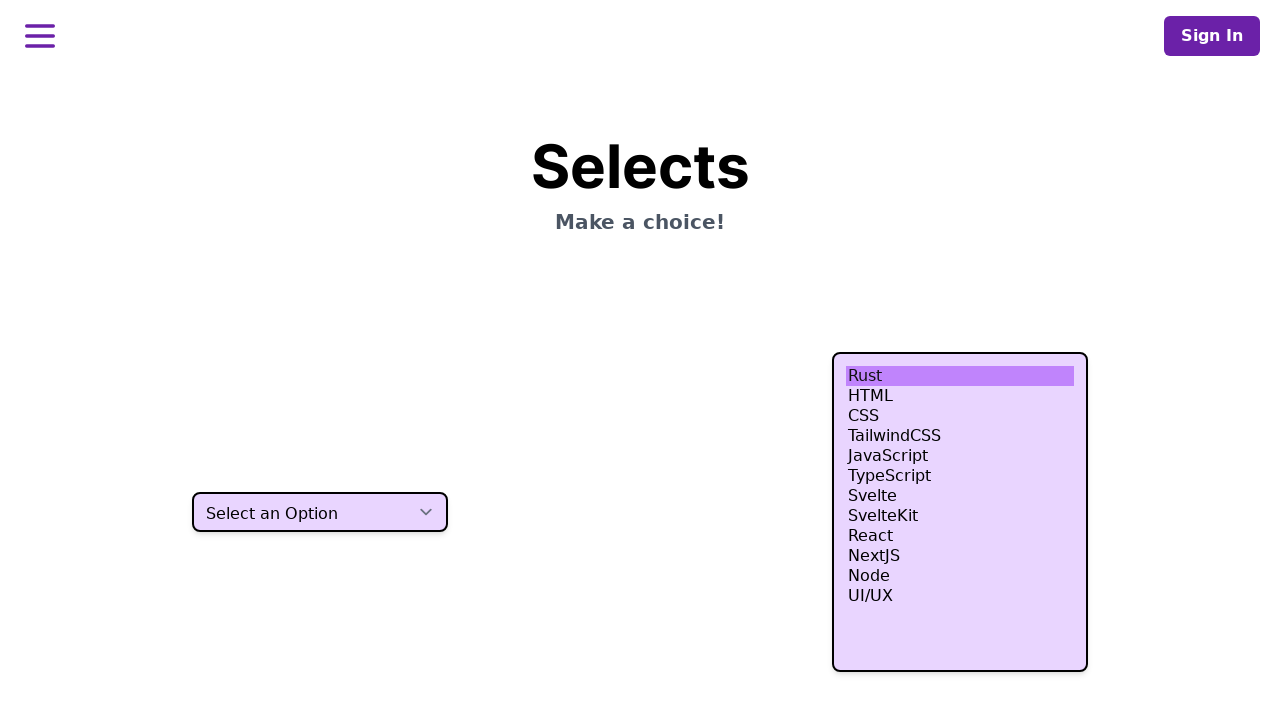

Selected dropdown option 'One' using visible text on select.h-10
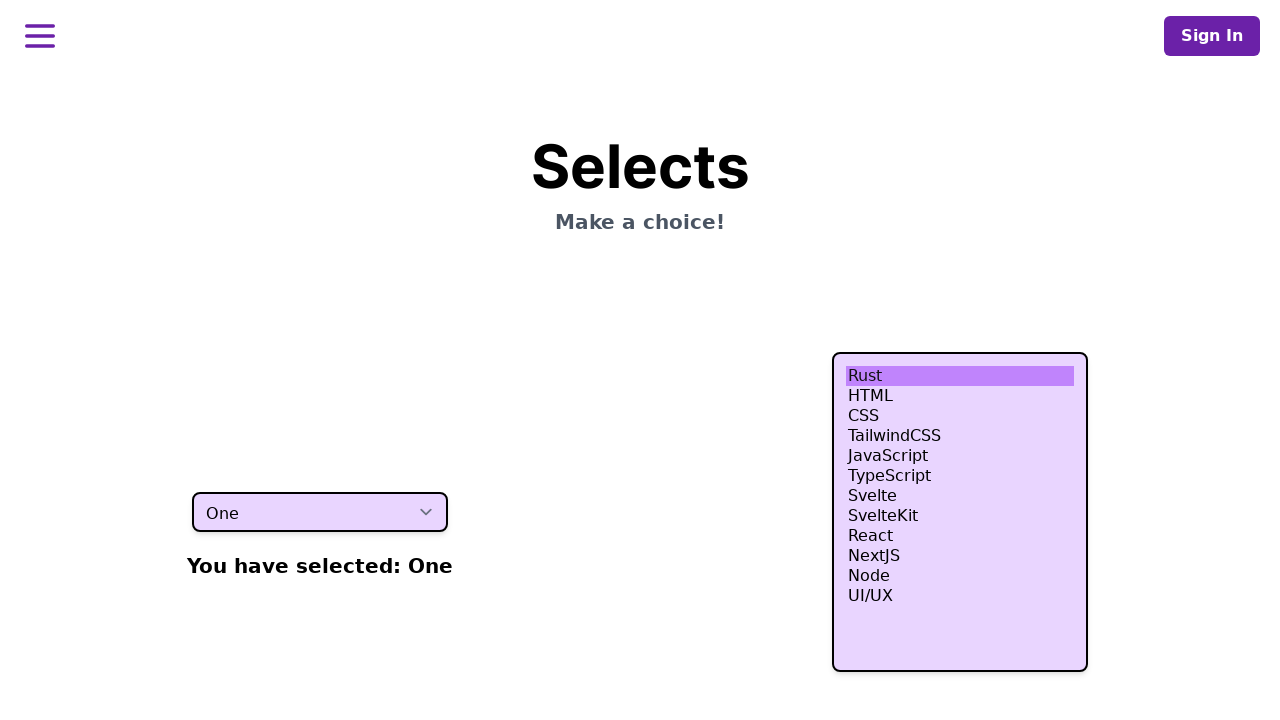

Waited 500ms for selection to register
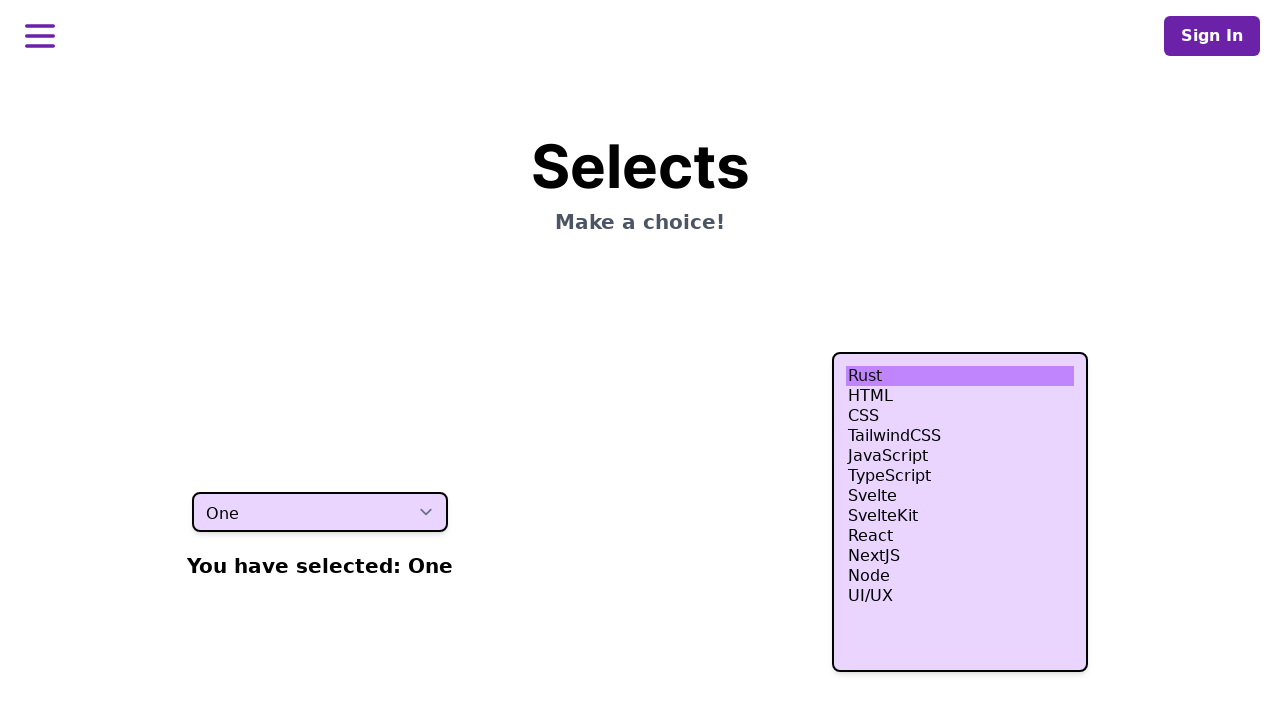

Selected dropdown option at index 2 (third option) on select.h-10
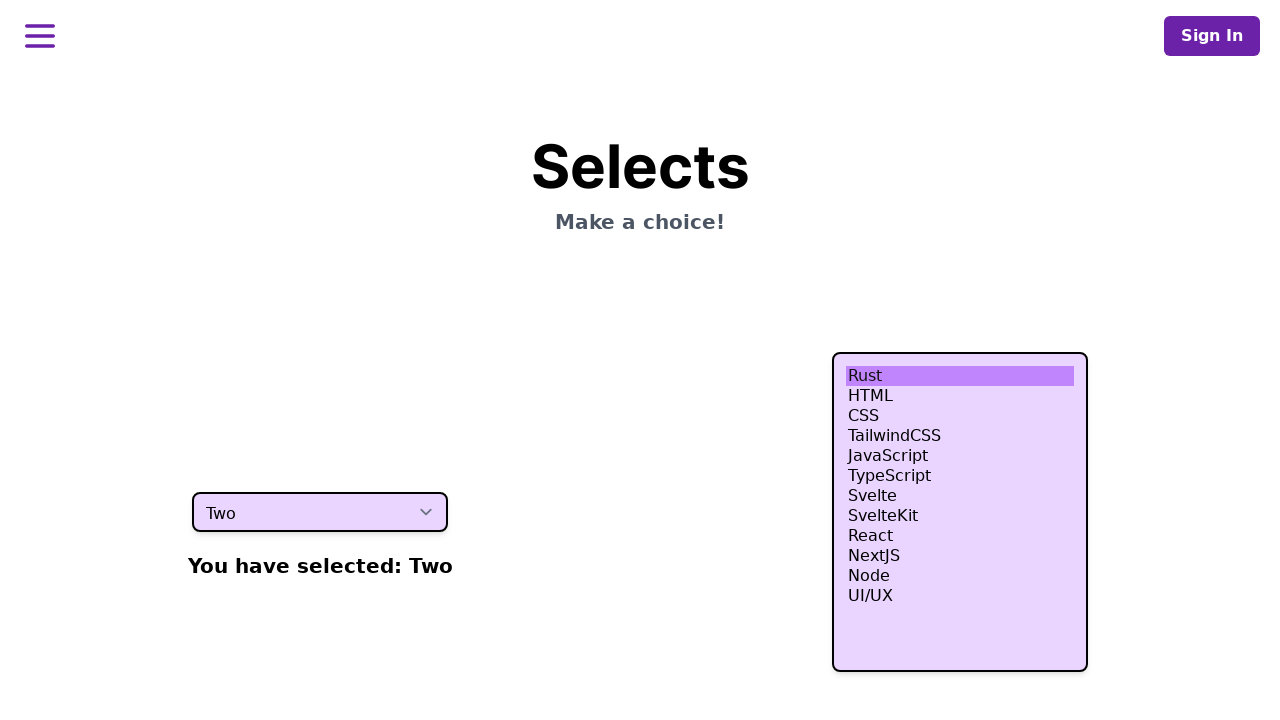

Waited 500ms for selection to register
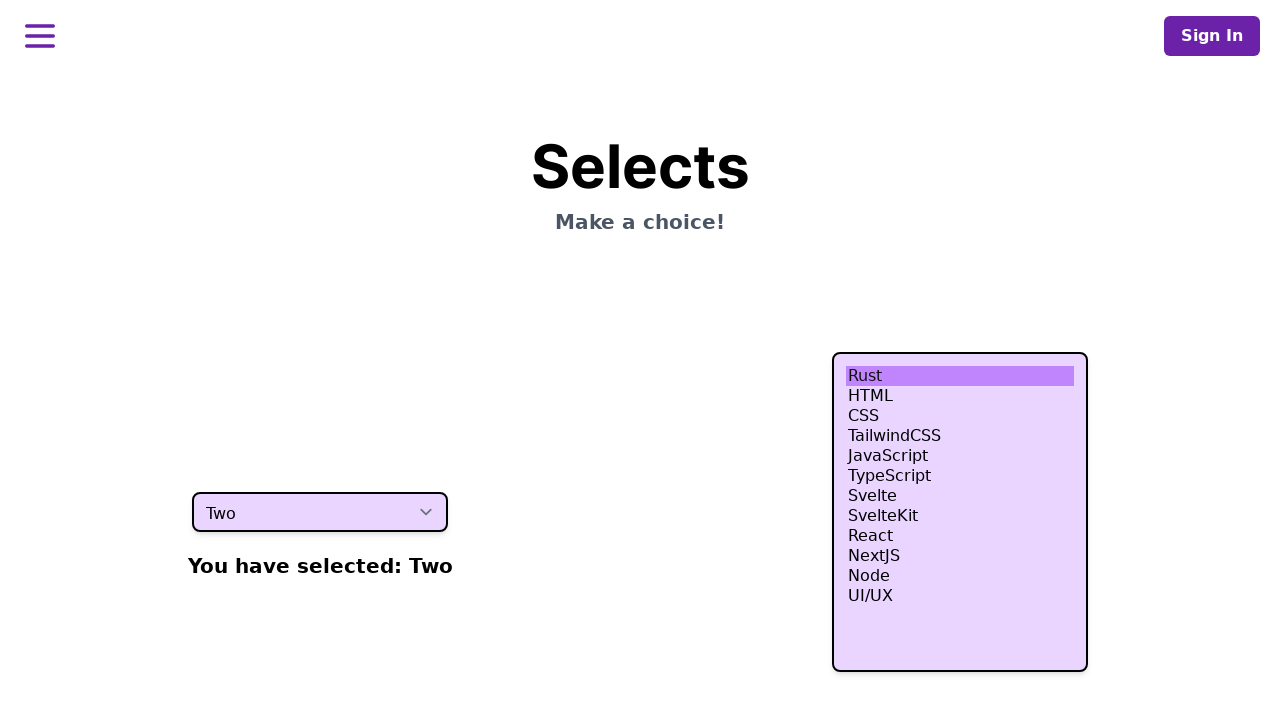

Selected dropdown option with value 'three' on select.h-10
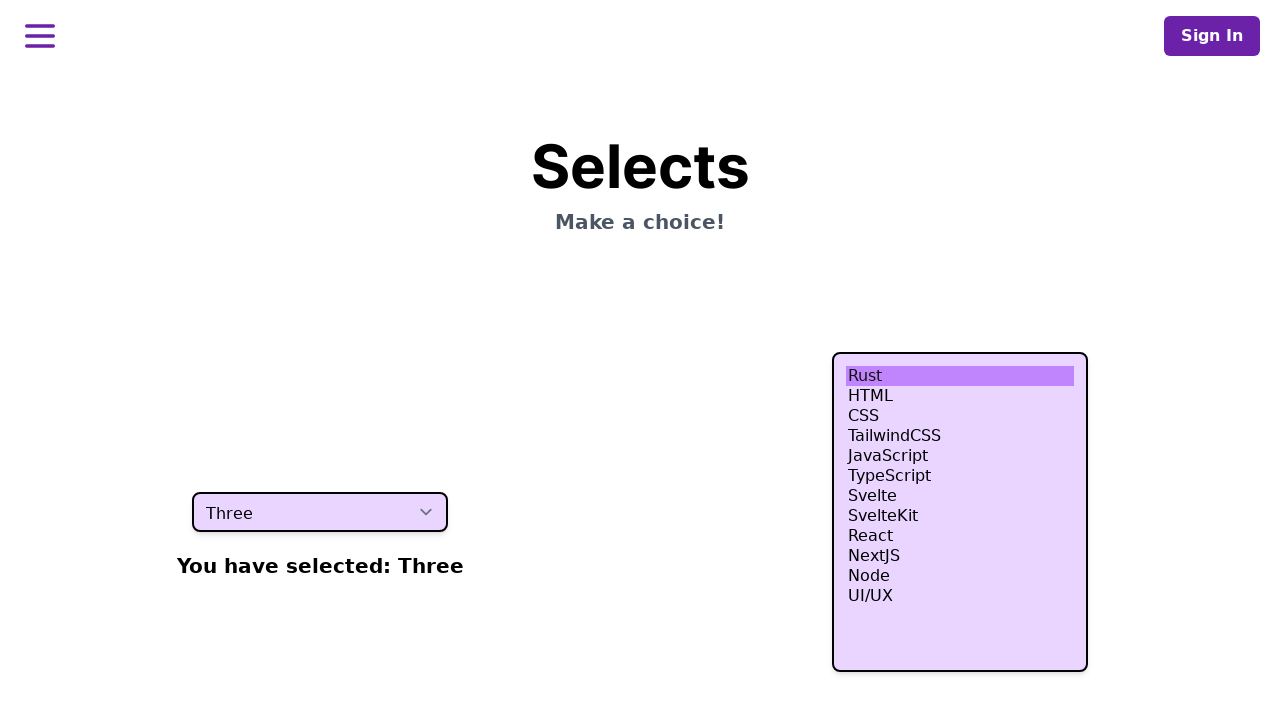

Verified dropdown element is present and interactive
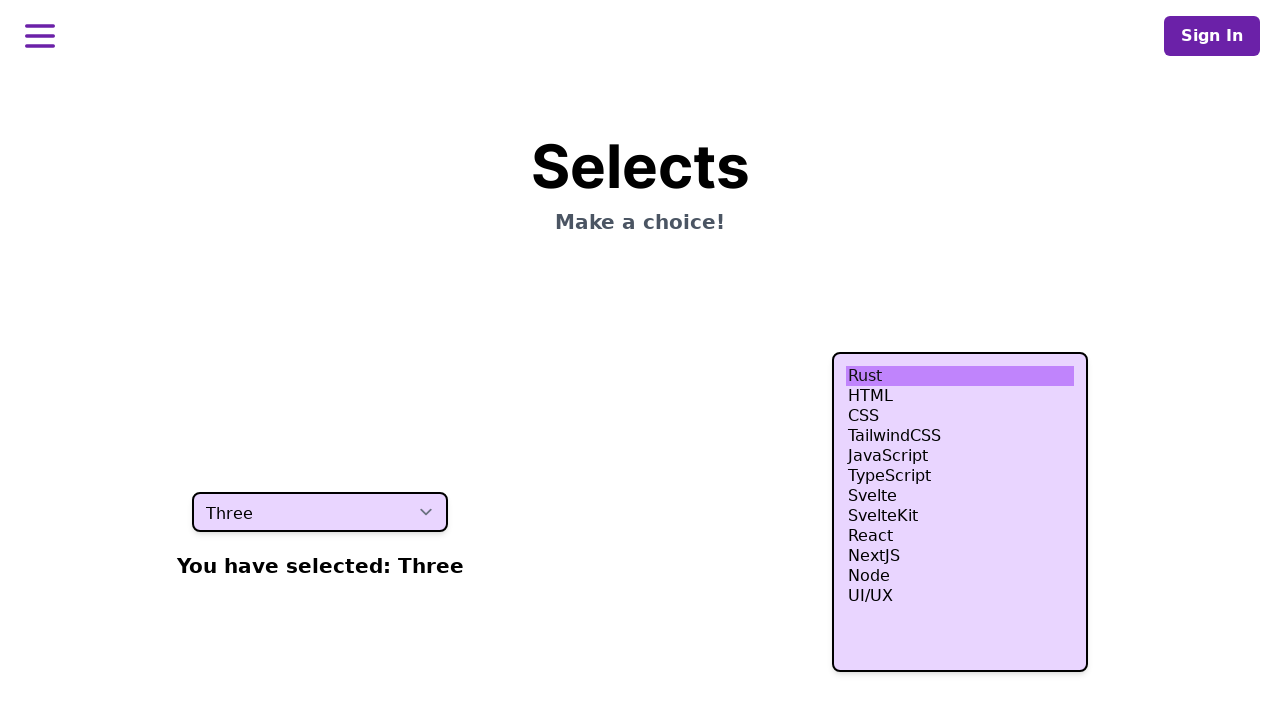

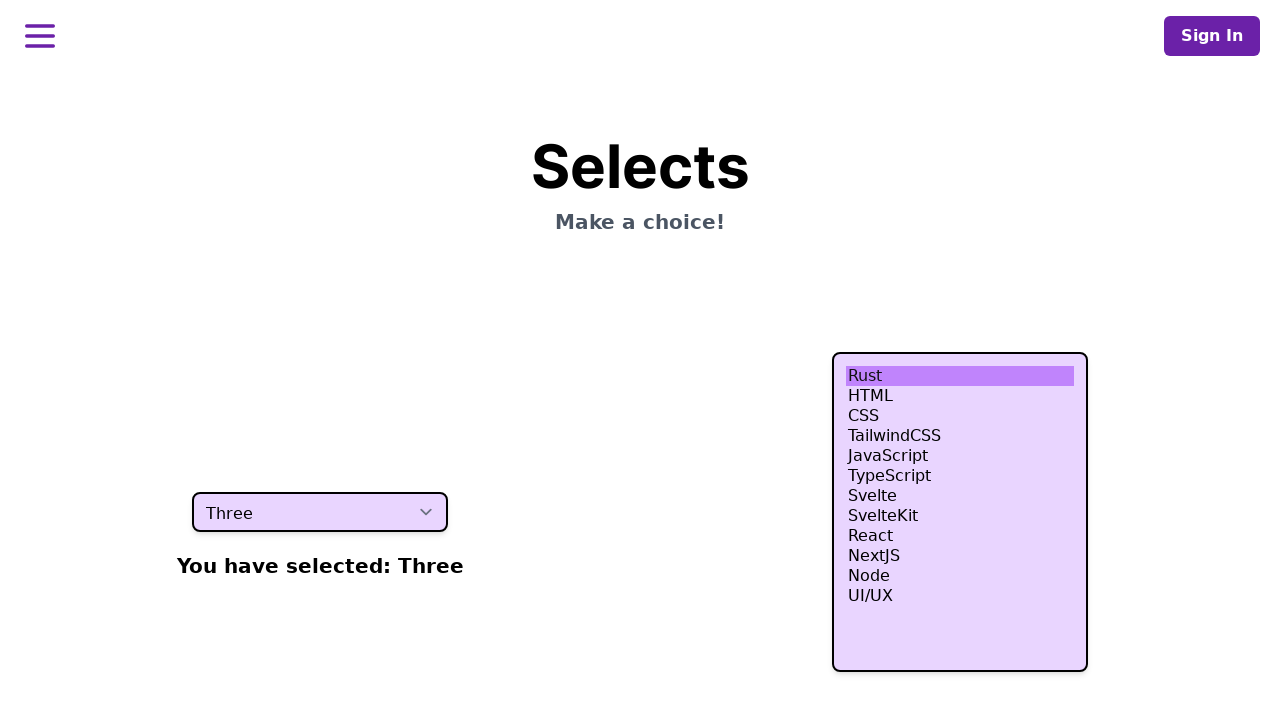